Tests JavaScript confirm dialog by clicking a button twice - first accepting the confirm dialog, then dismissing it on the second click

Starting URL: https://the-internet.herokuapp.com/javascript_alerts

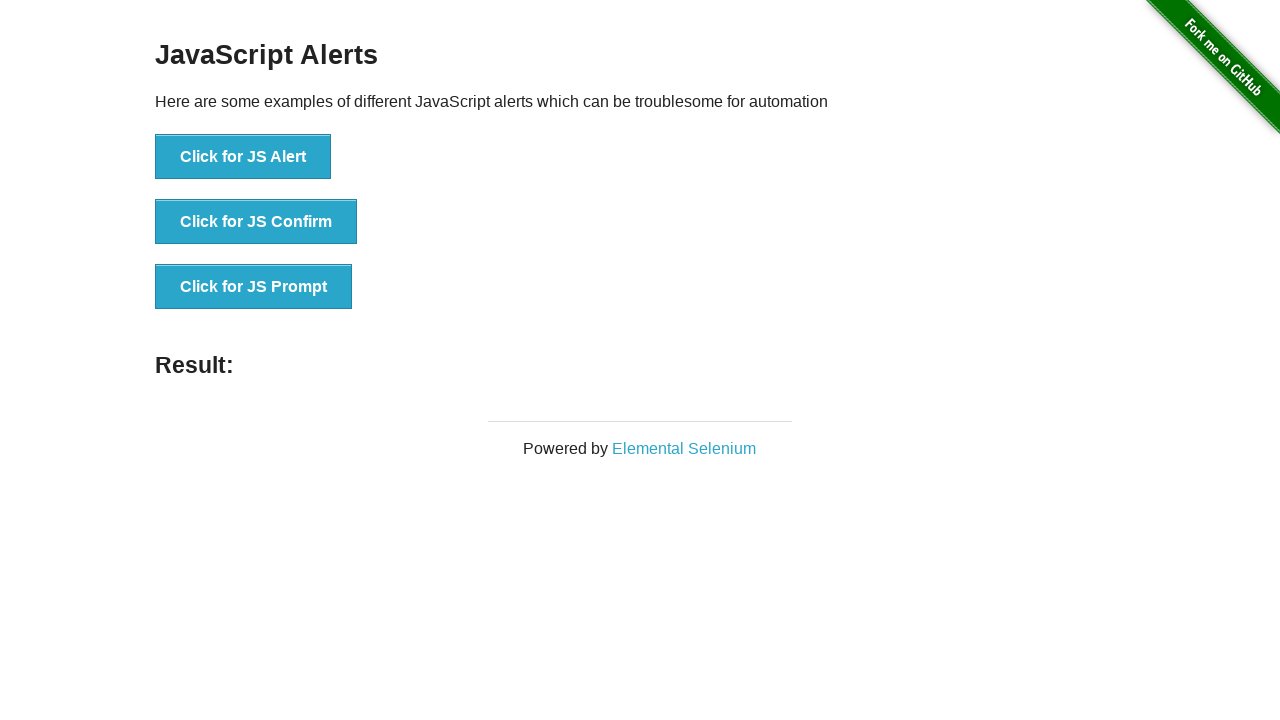

Clicked confirm dialog button and accepted the dialog at (256, 222) on xpath=//button[@onclick='jsConfirm()']
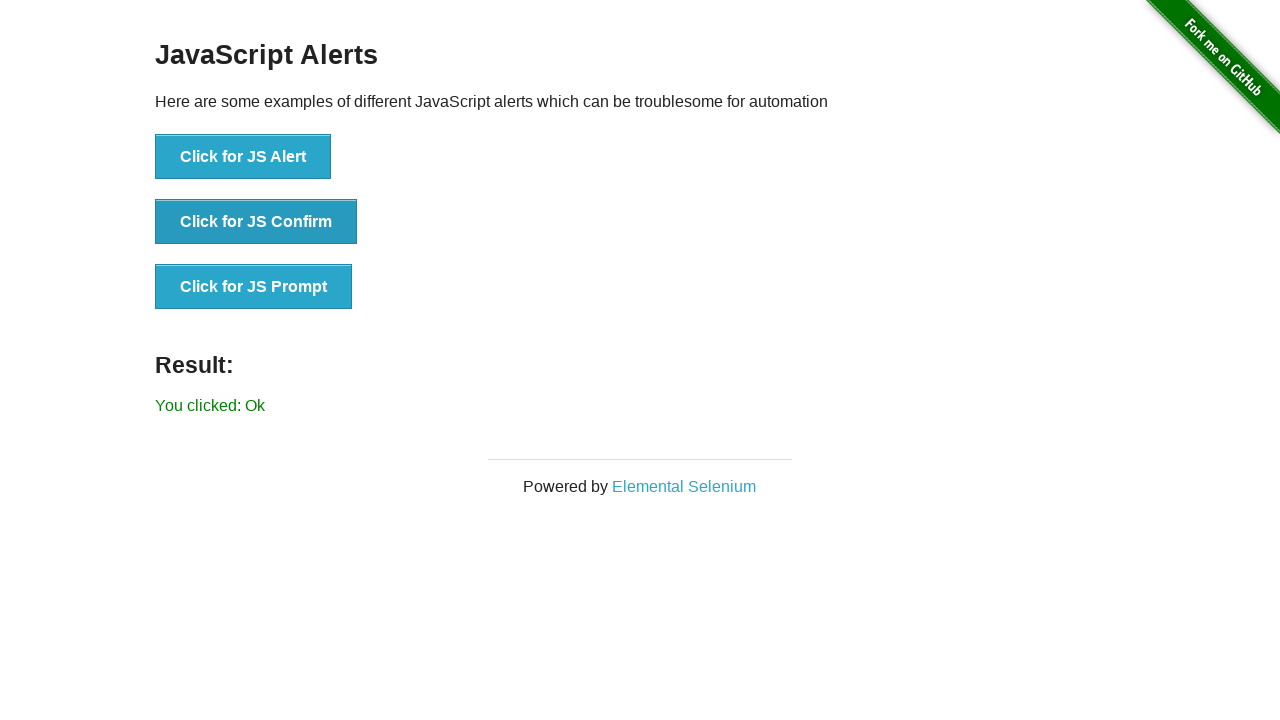

Confirmed that result text shows 'You clicked: Ok'
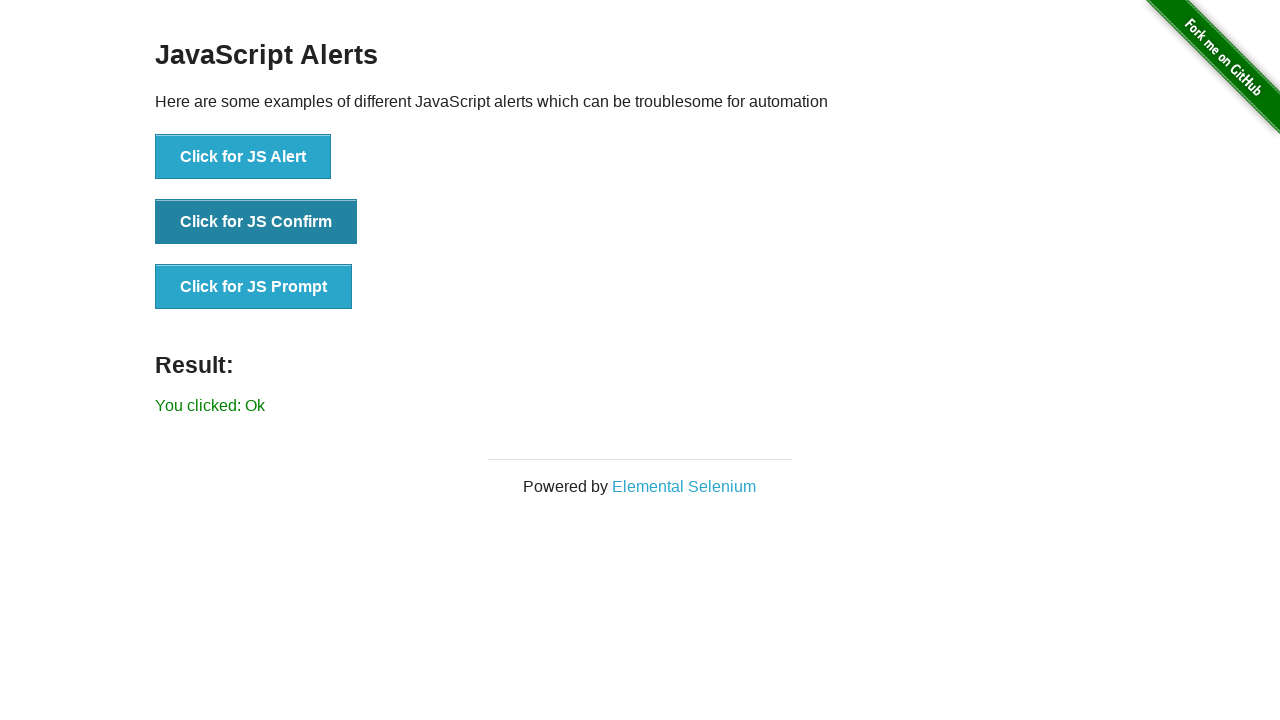

Clicked confirm dialog button and dismissed the dialog at (256, 222) on xpath=//button[@onclick='jsConfirm()']
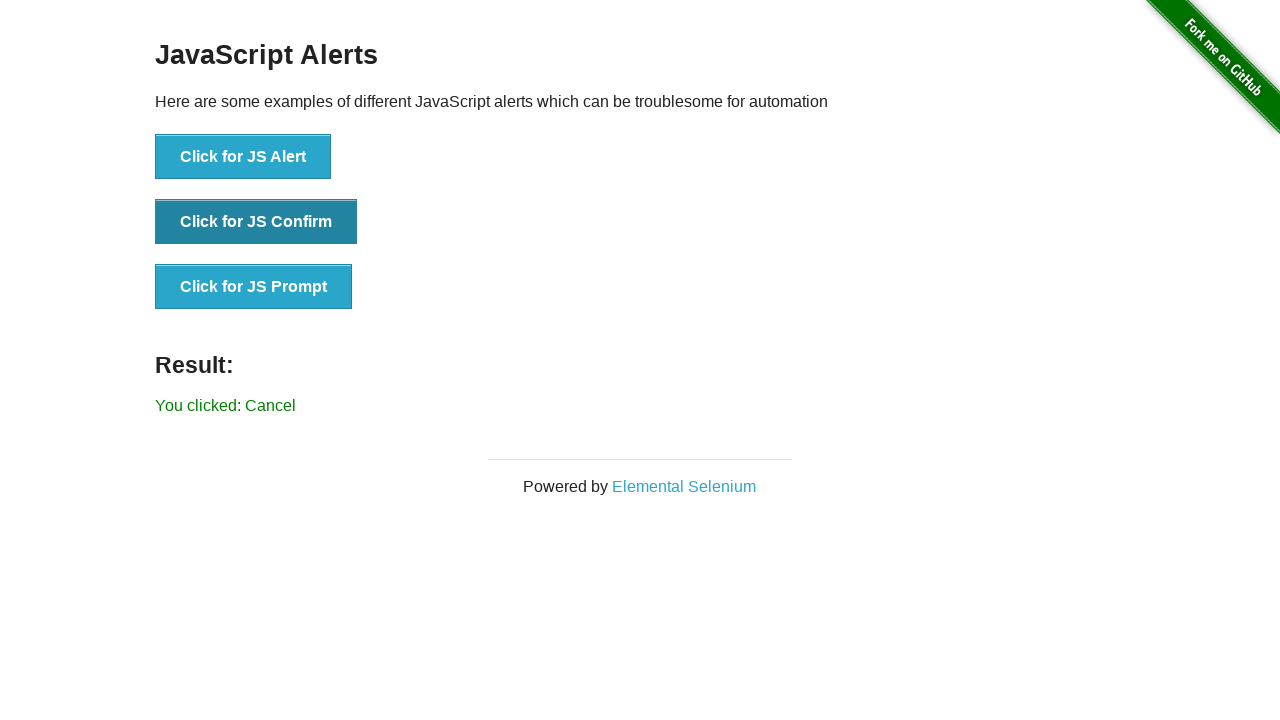

Confirmed that result text shows 'You clicked: Cancel'
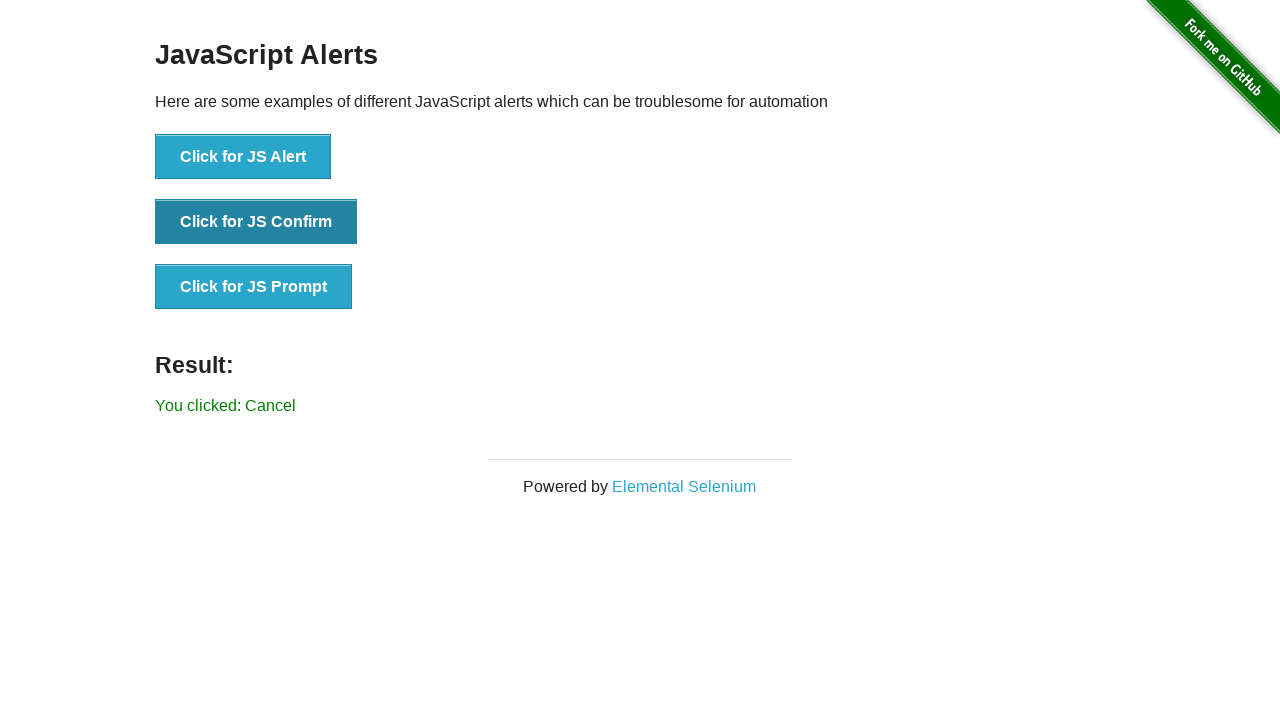

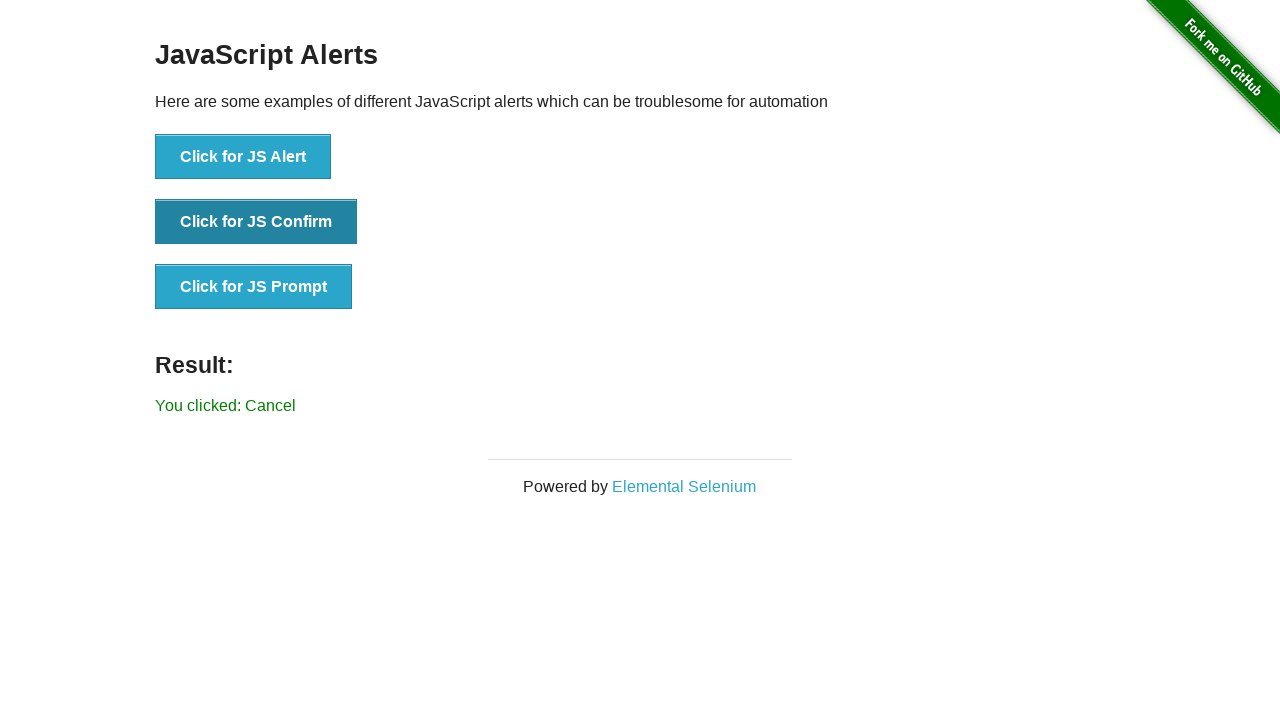